Tests adding a product to cart on an e-commerce site by clicking on a product, adding it to cart, and navigating to the cart page

Starting URL: https://www.demoblaze.com/index.html

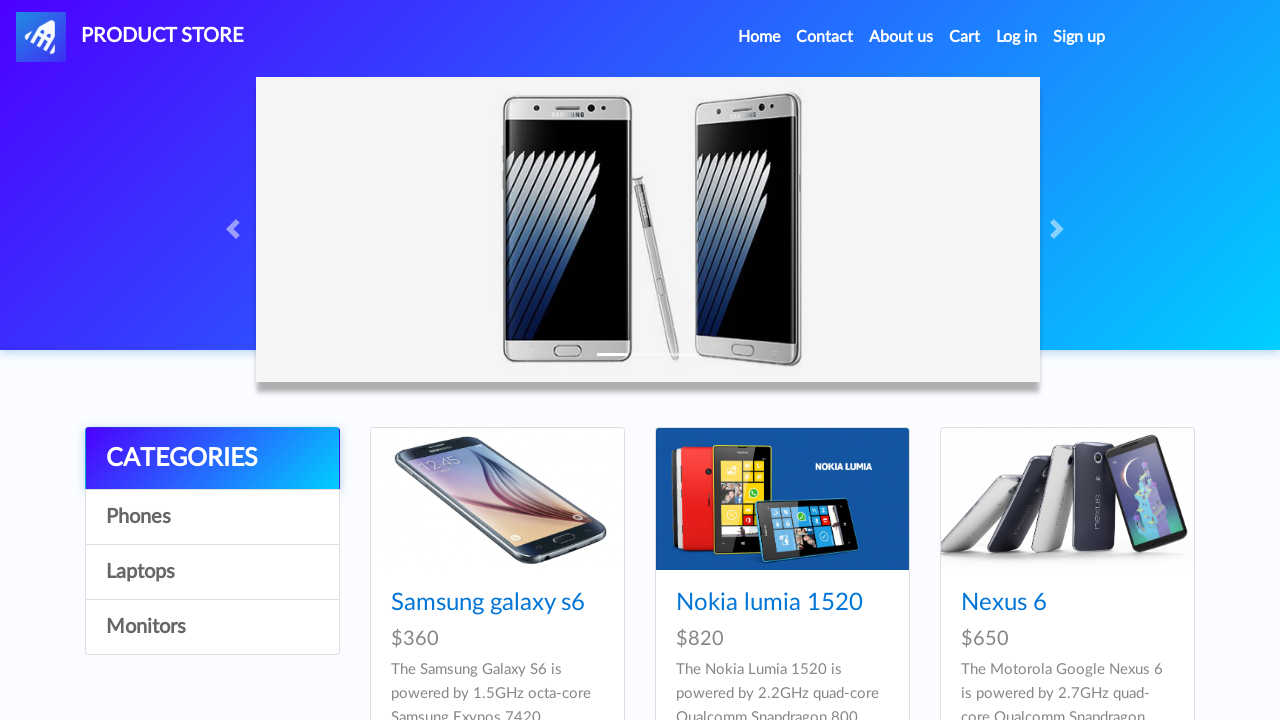

Scrolled down 250px to view products
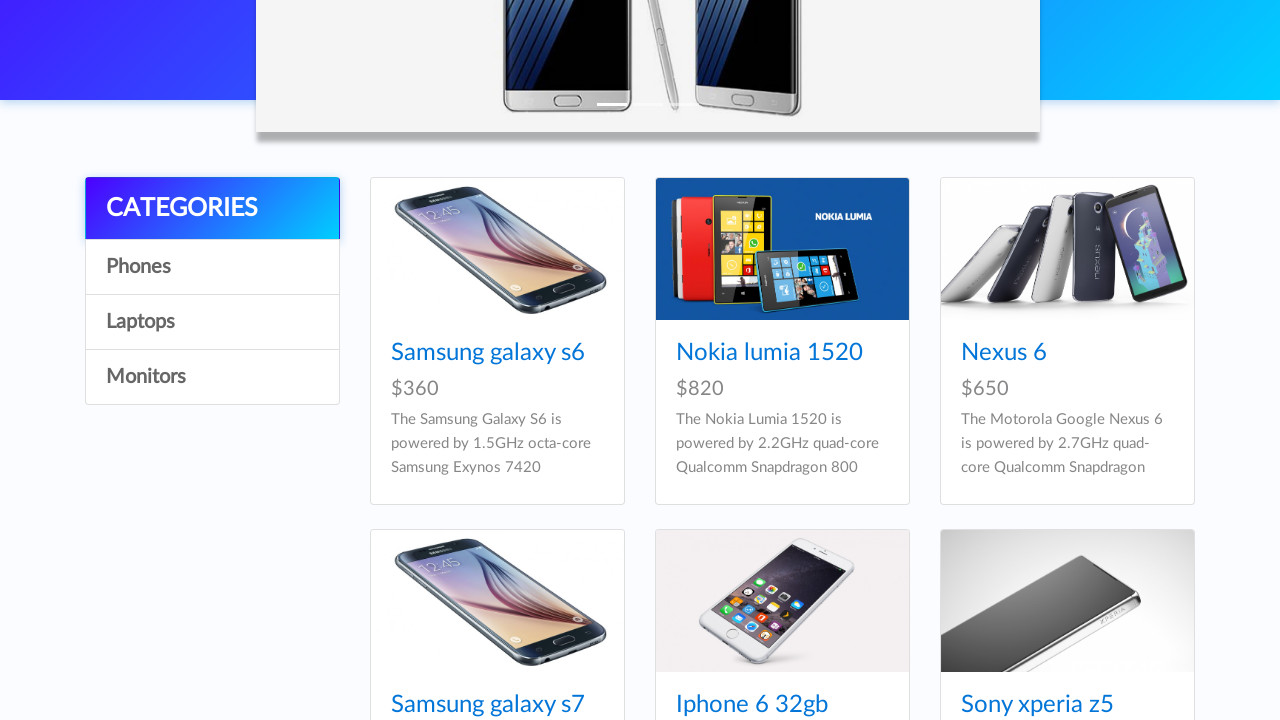

Clicked on Samsung galaxy s6 product at (488, 353) on text='Samsung galaxy s6'
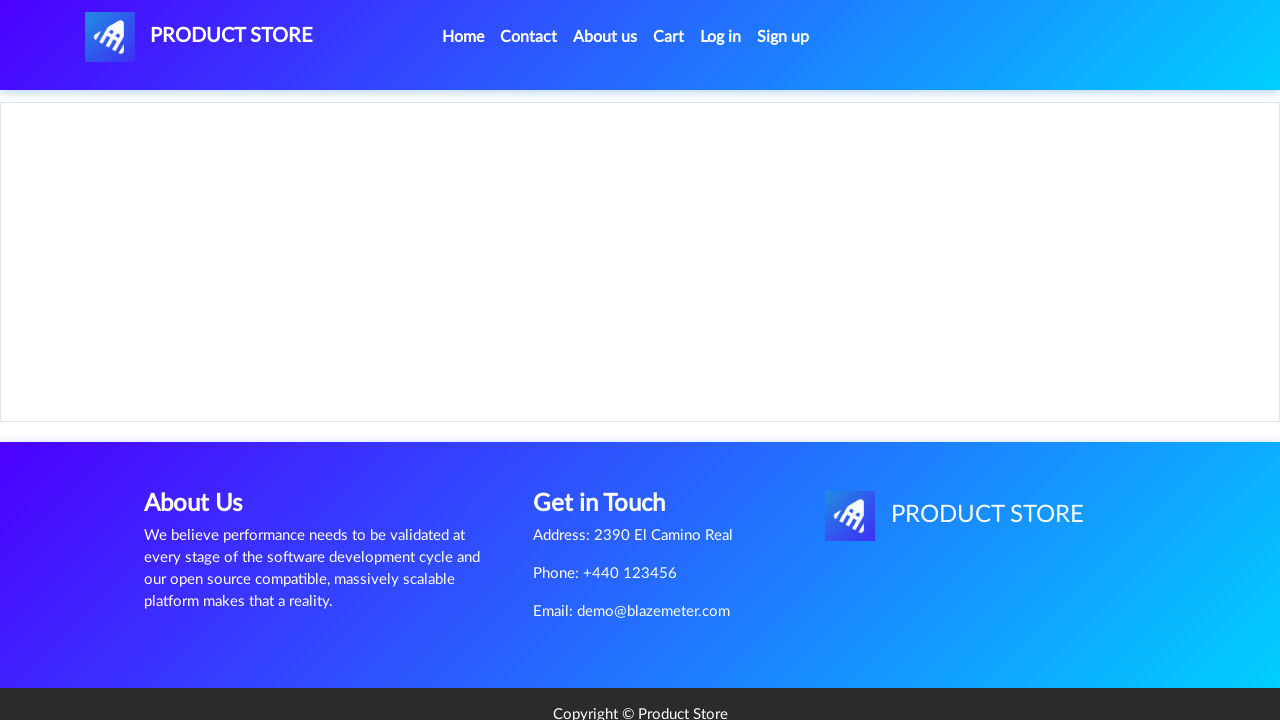

Product page loaded with more-information section visible
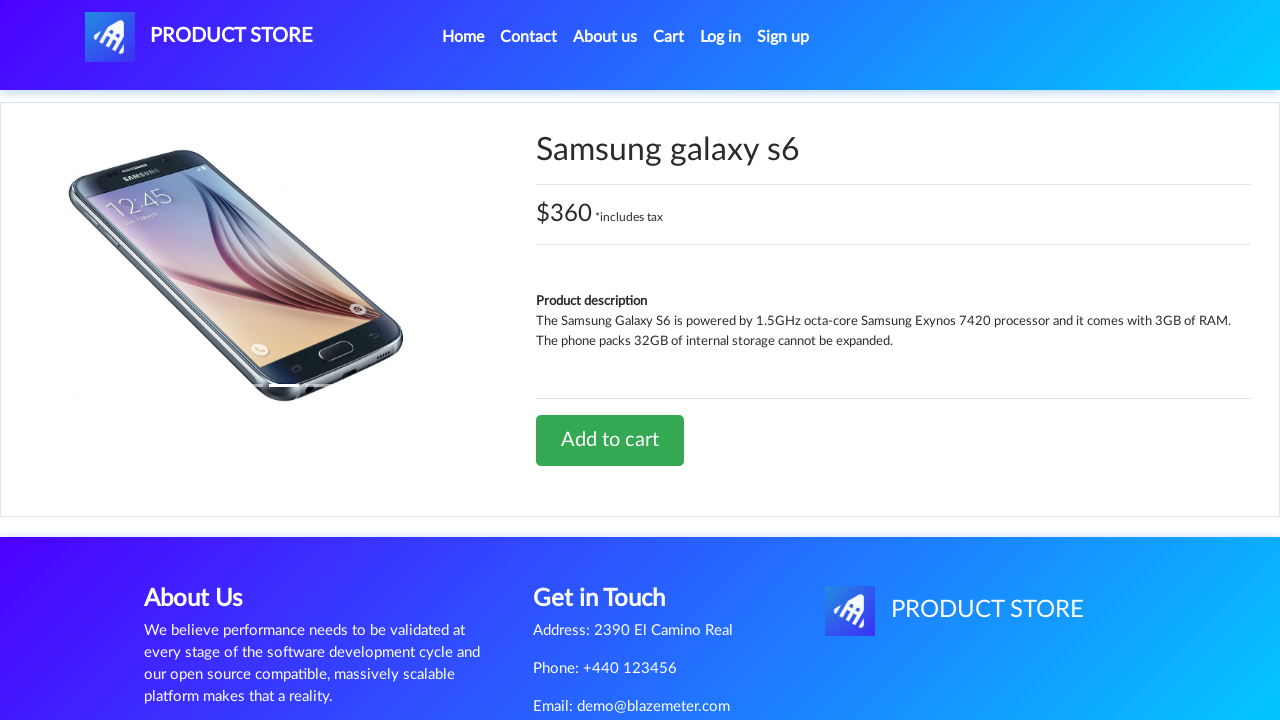

Clicked 'Add to cart' button at (610, 440) on text='Add to cart'
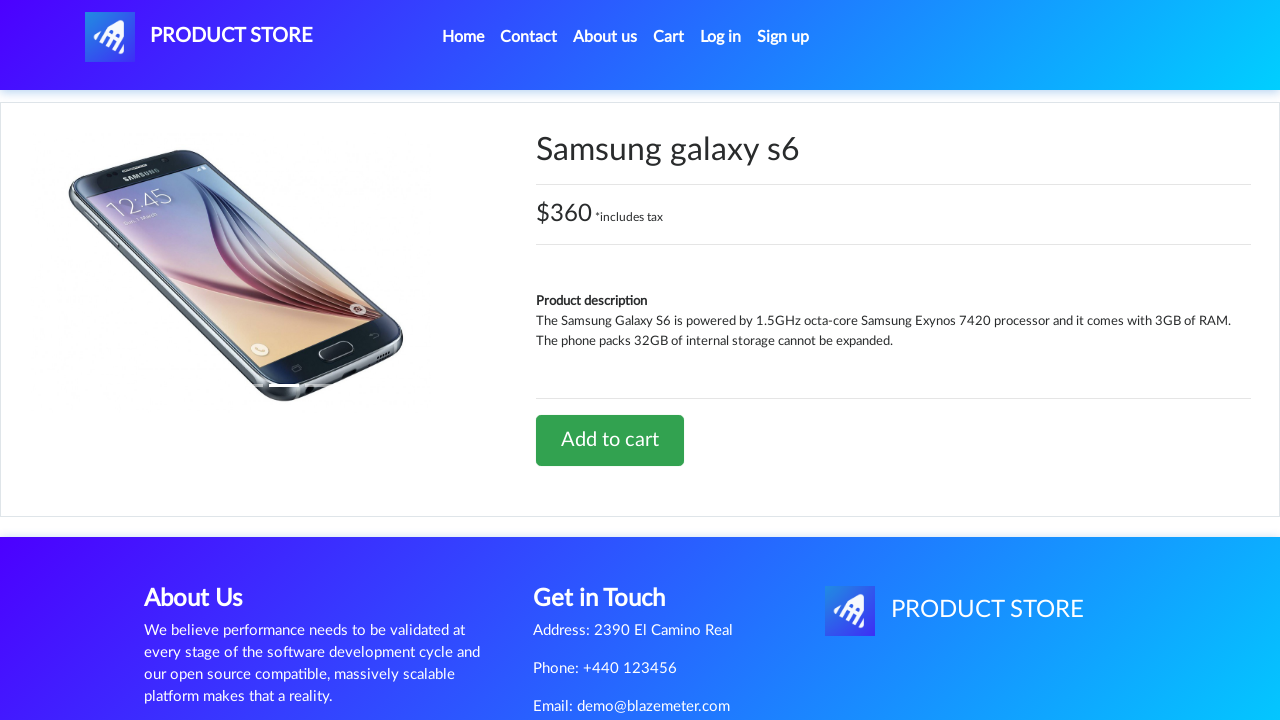

Set up dialog handler to accept confirmation
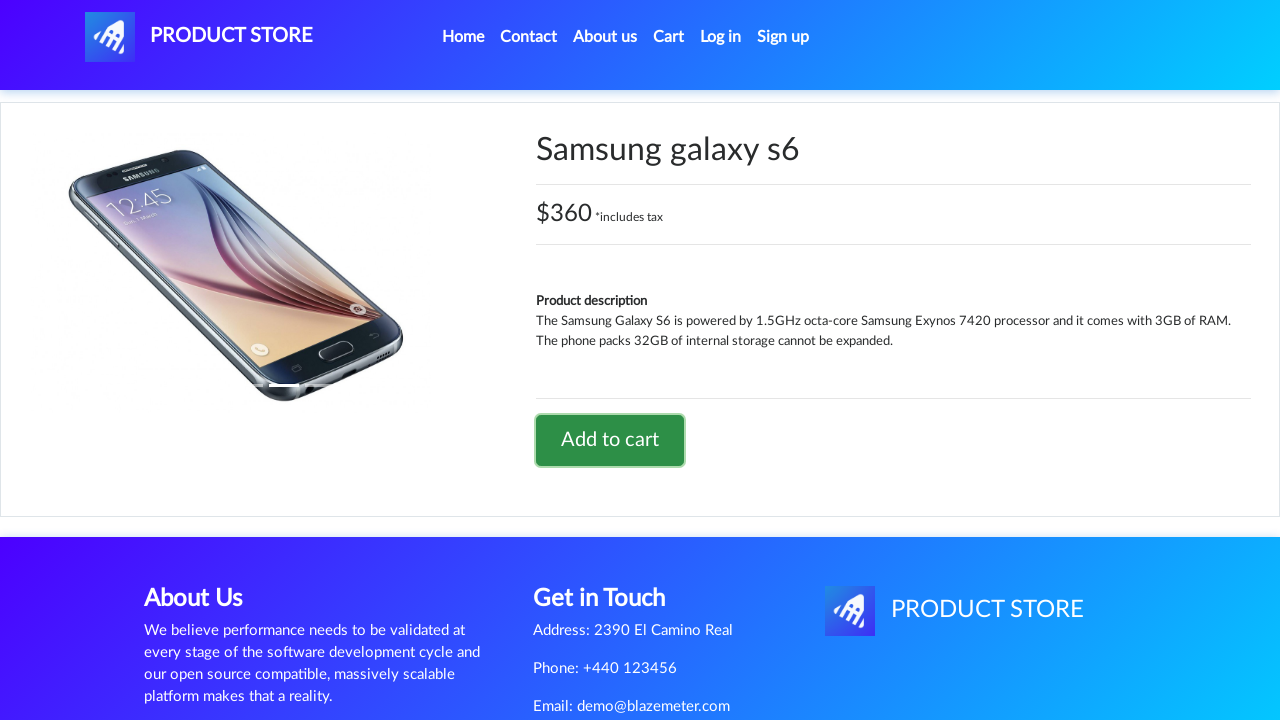

Clicked 'Cart' link to navigate to cart page at (669, 37) on text='Cart'
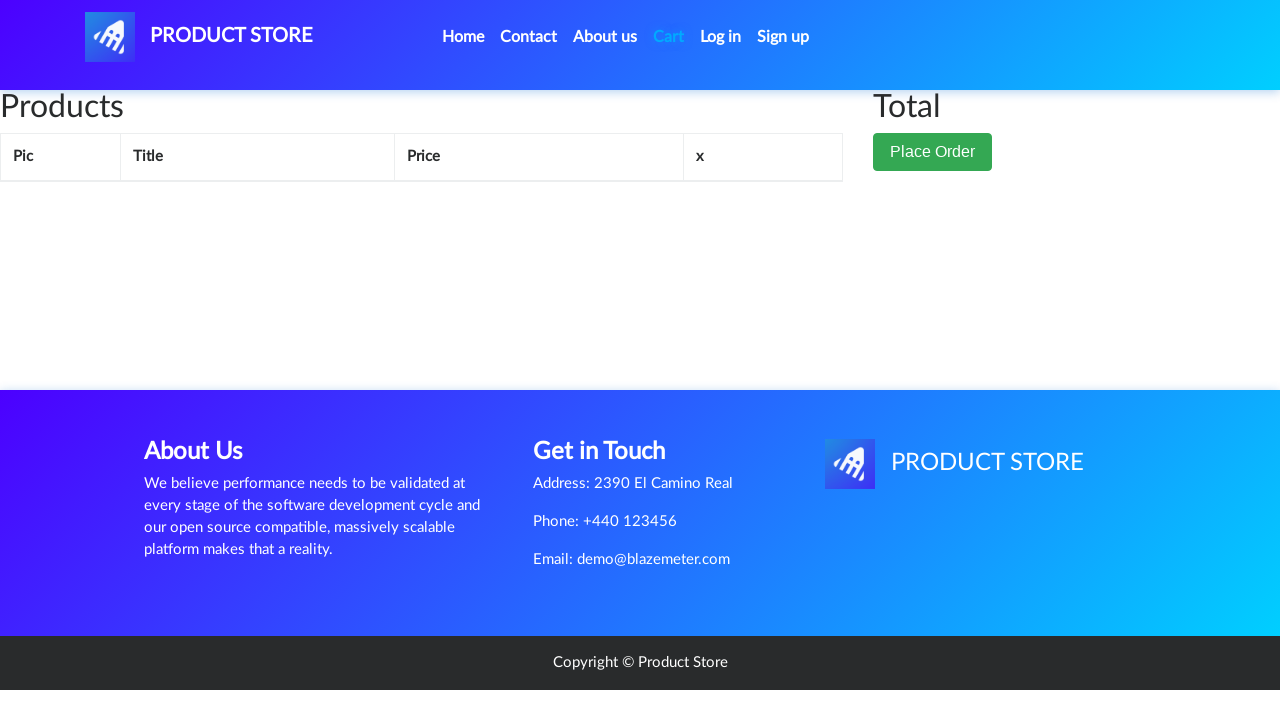

Waited for cart page to fully load
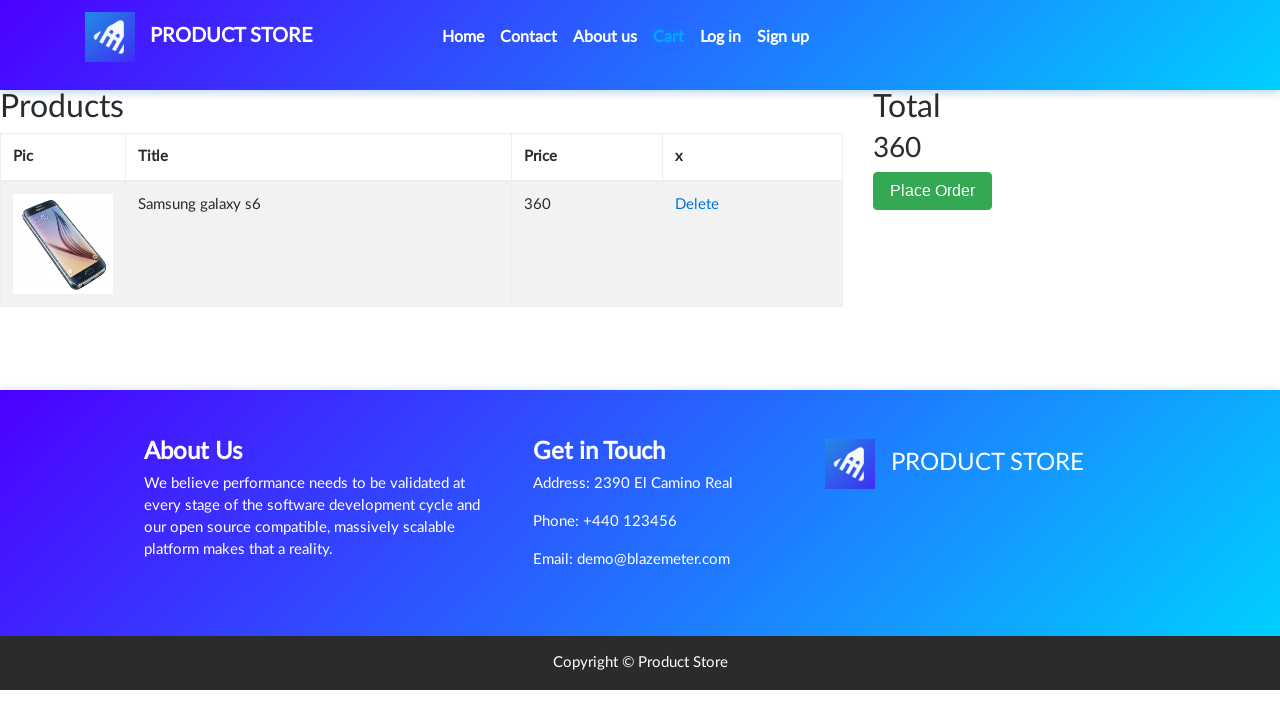

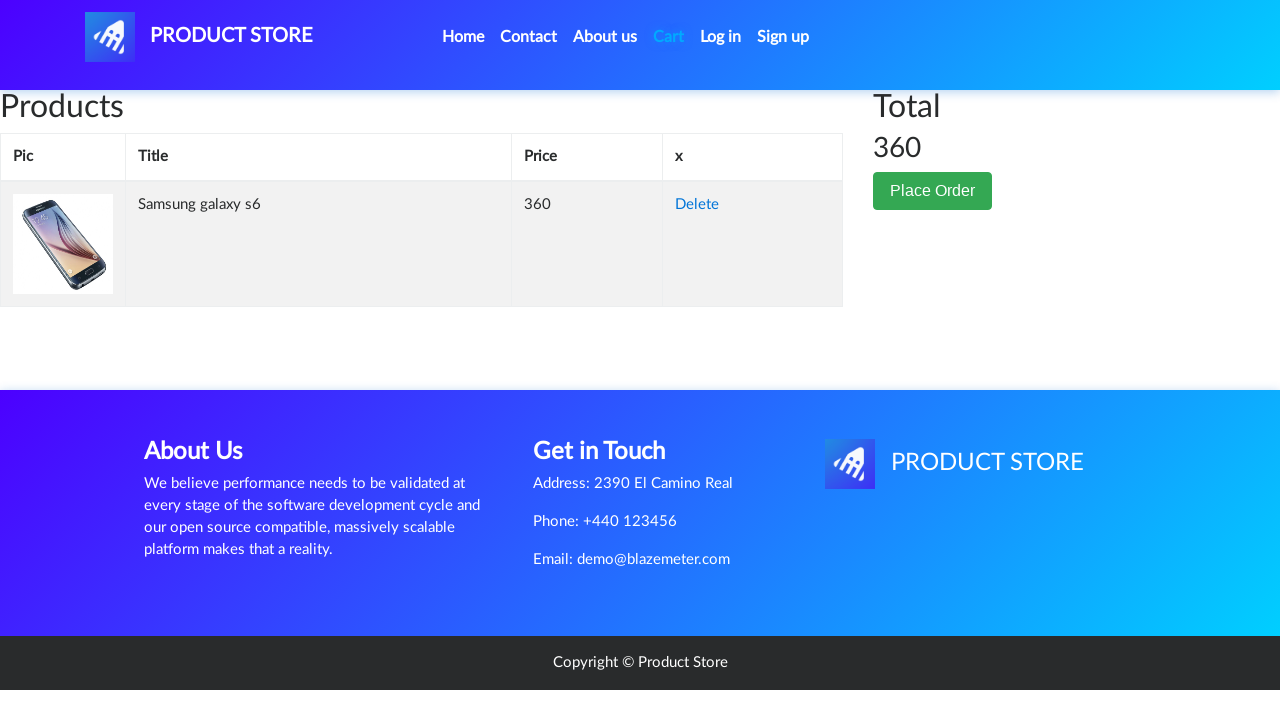